Tests SVG map interaction by navigating to an India map page and clicking on the Delhi state element within the SVG

Starting URL: https://www.amcharts.com/svg-maps/?map=india

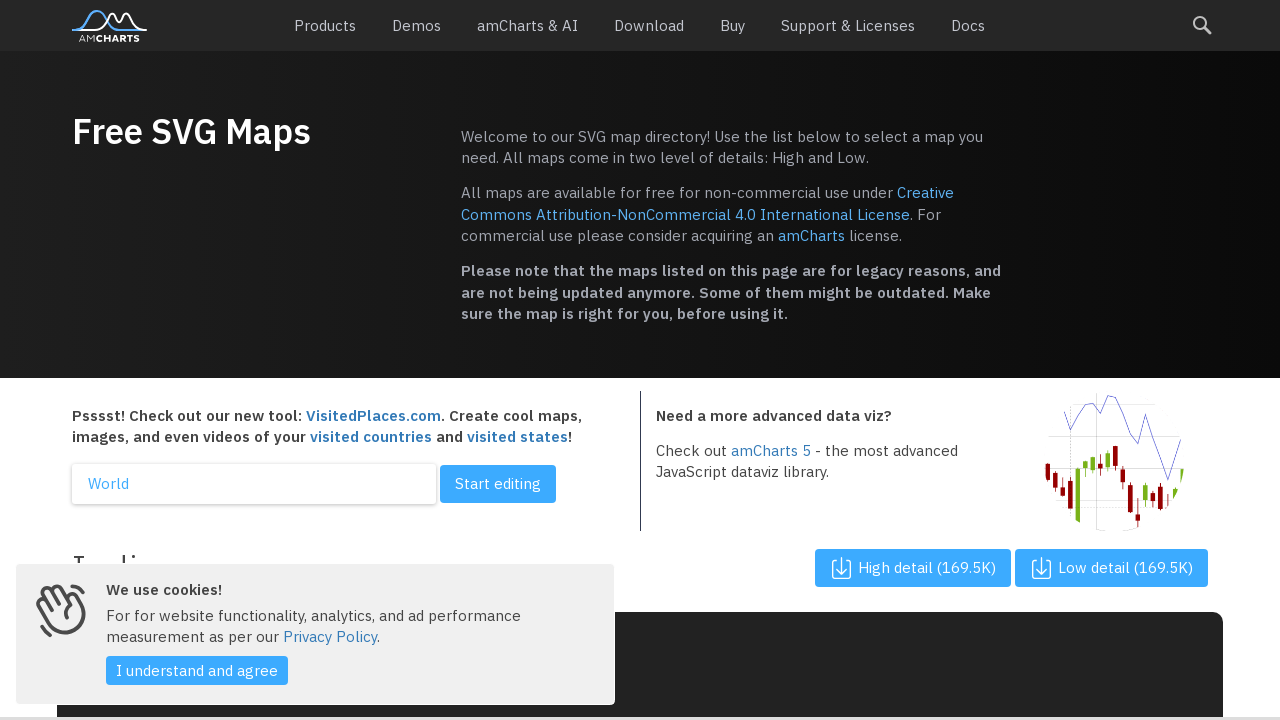

Waited for SVG map to load
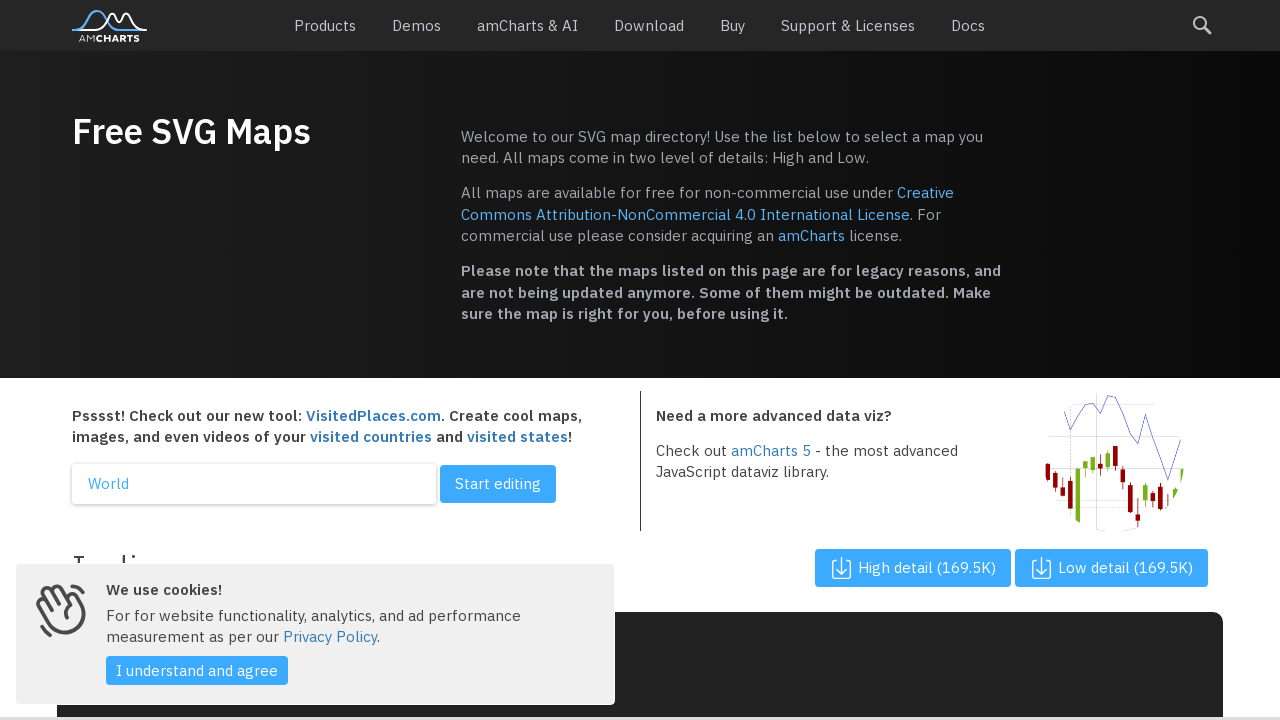

Located all state path elements in the SVG map
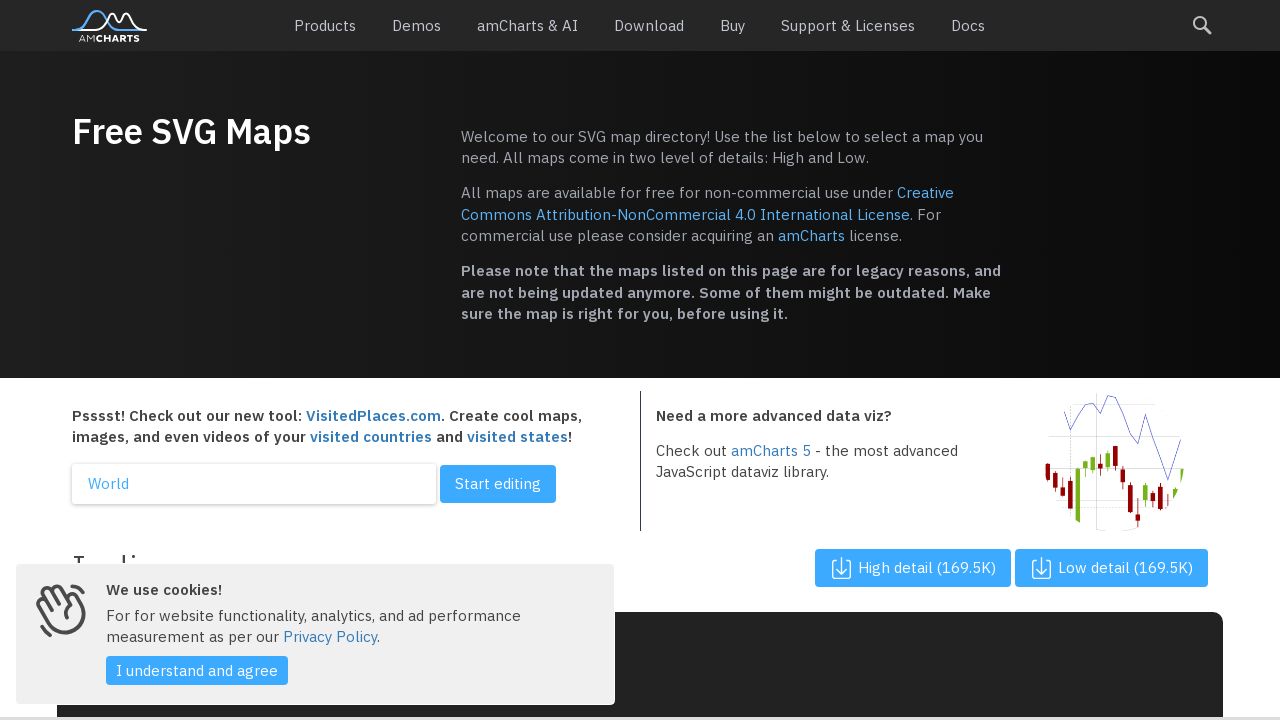

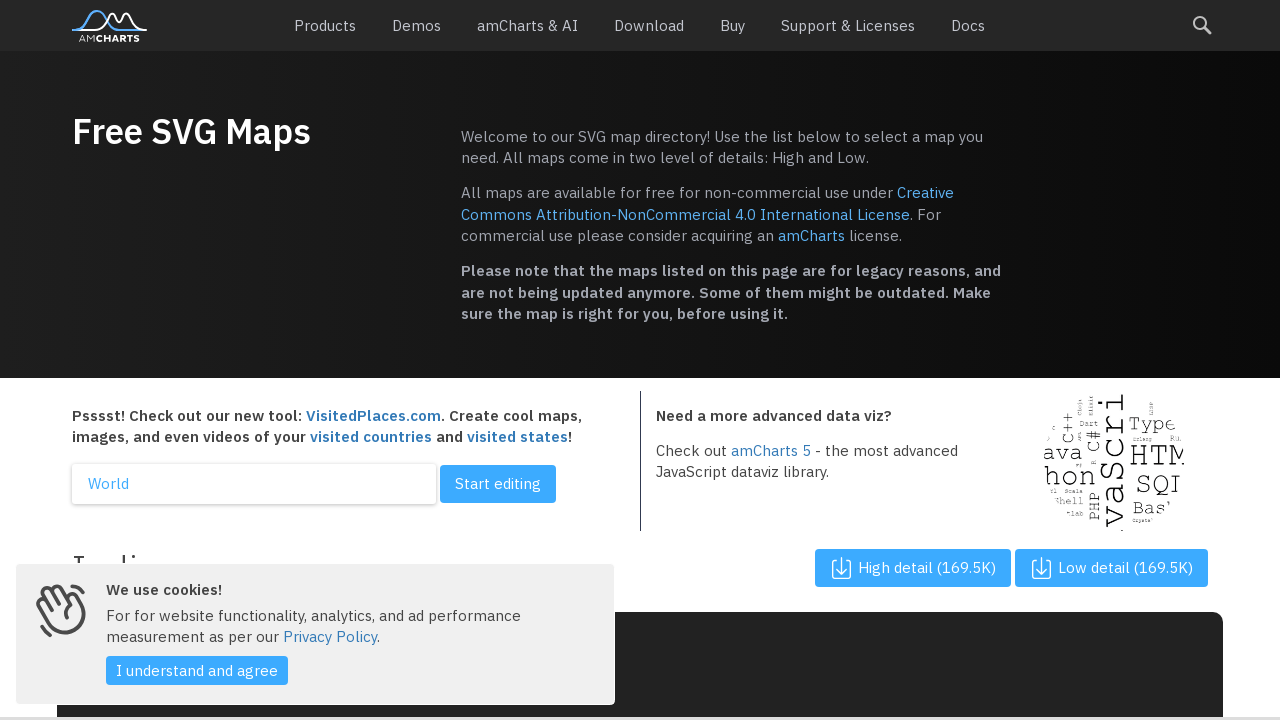